Tests navigation to the Phones category by clicking on the Phones category link

Starting URL: https://www.demoblaze.com/index.html

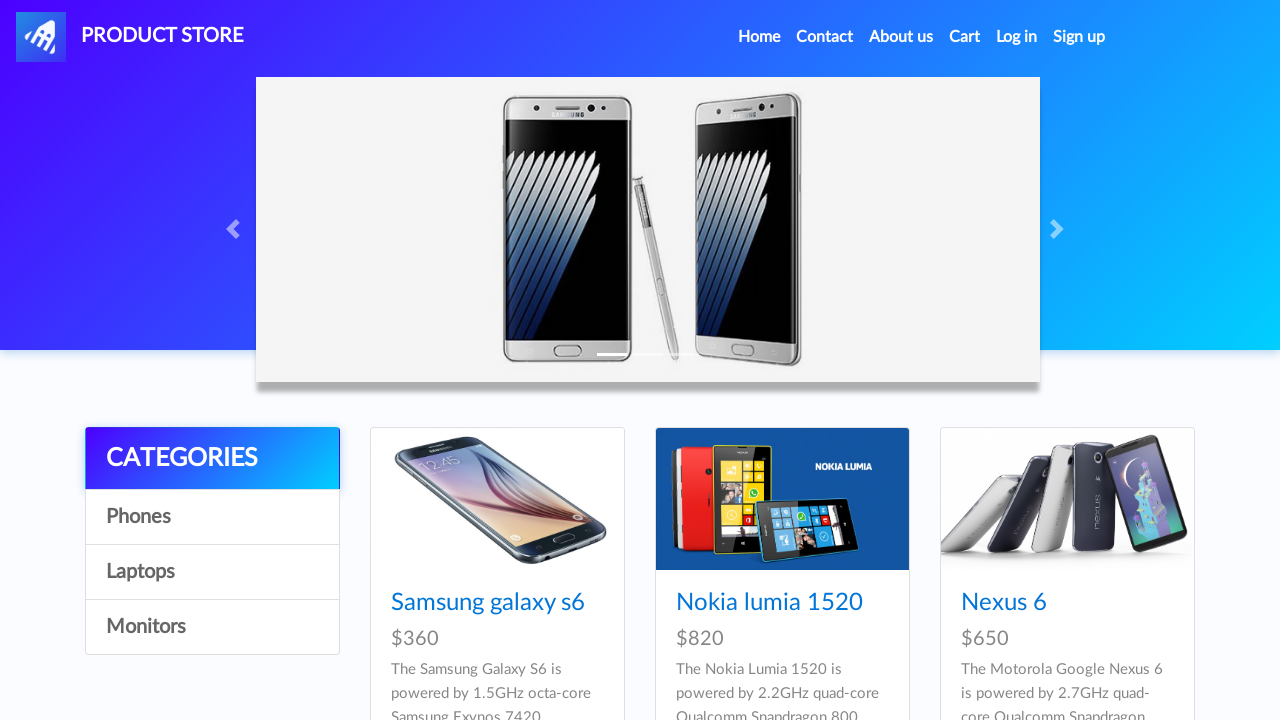

Clicked on Phones category link at (212, 517) on a[onclick="byCat('phone')"]
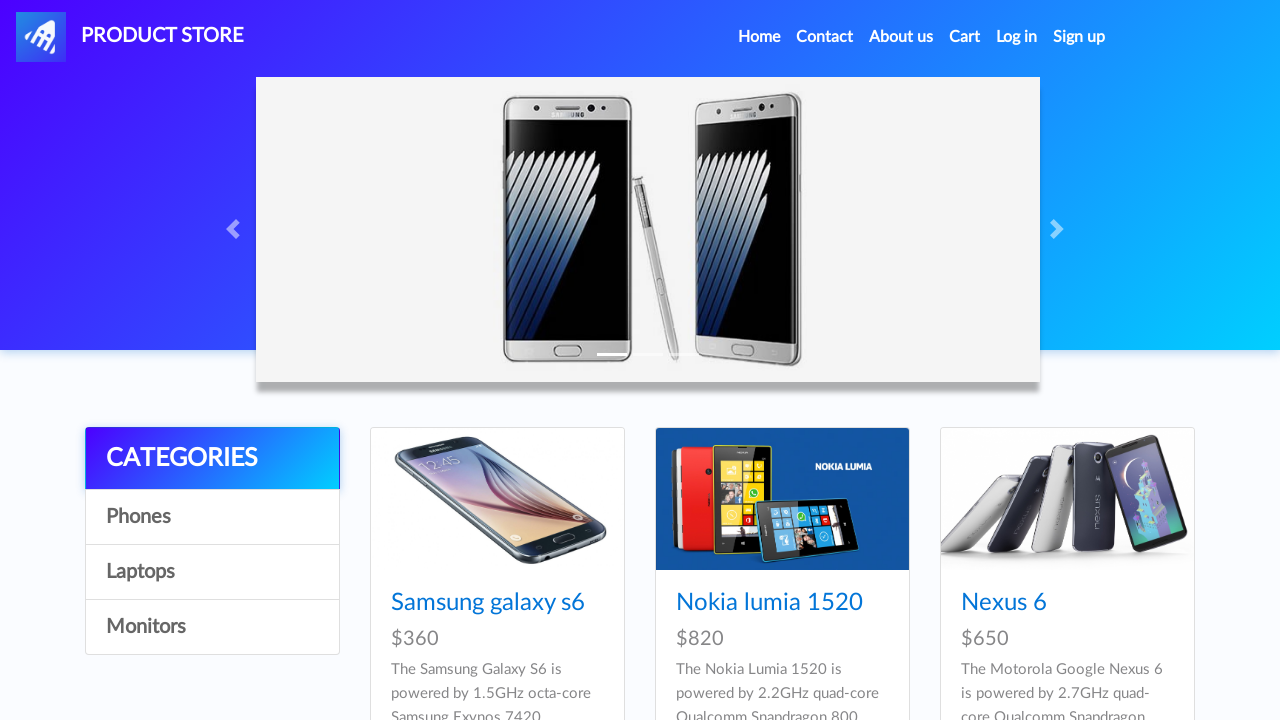

Products loaded in Phones category
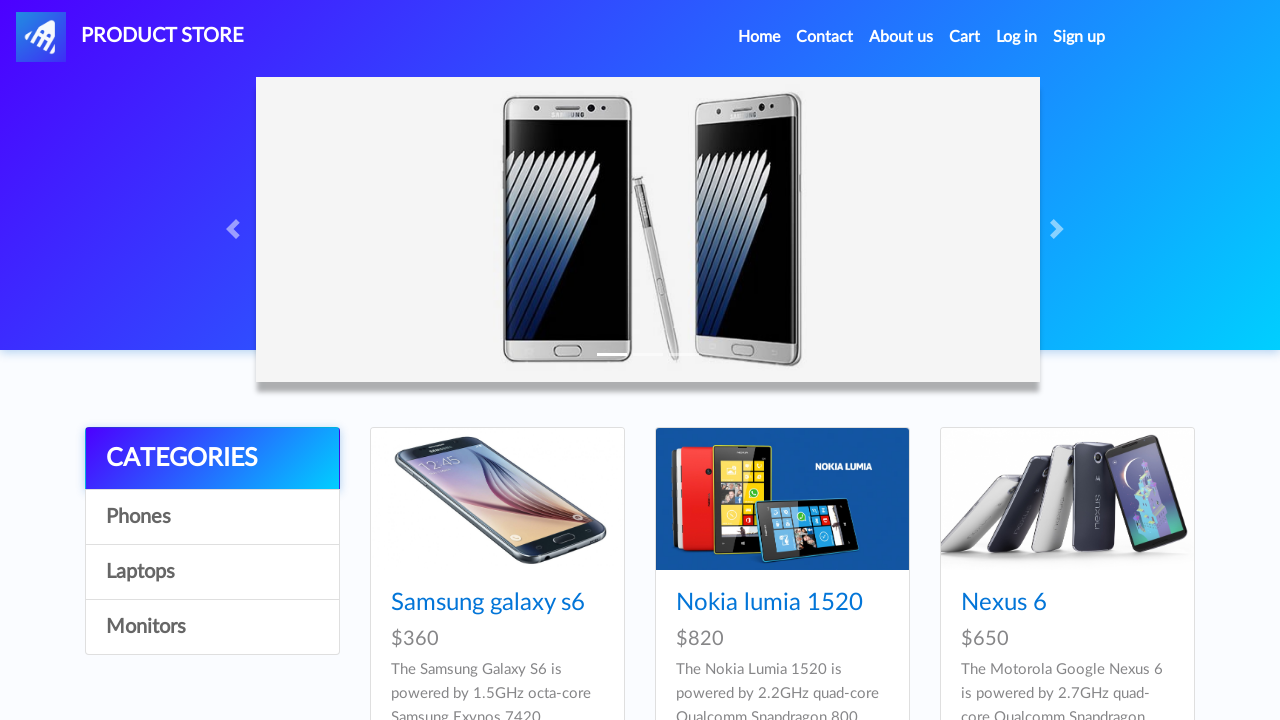

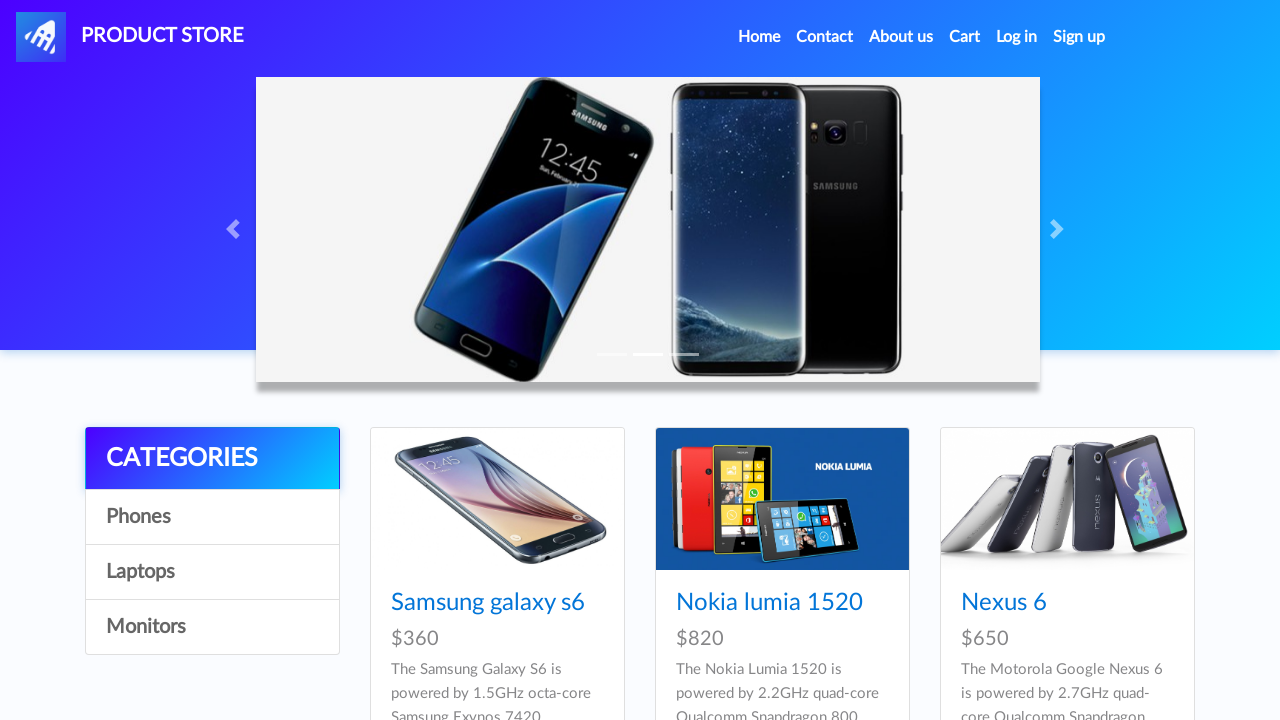